Clicks the Yes radio button and verifies it is selected

Starting URL: https://demoqa.com/radio-button

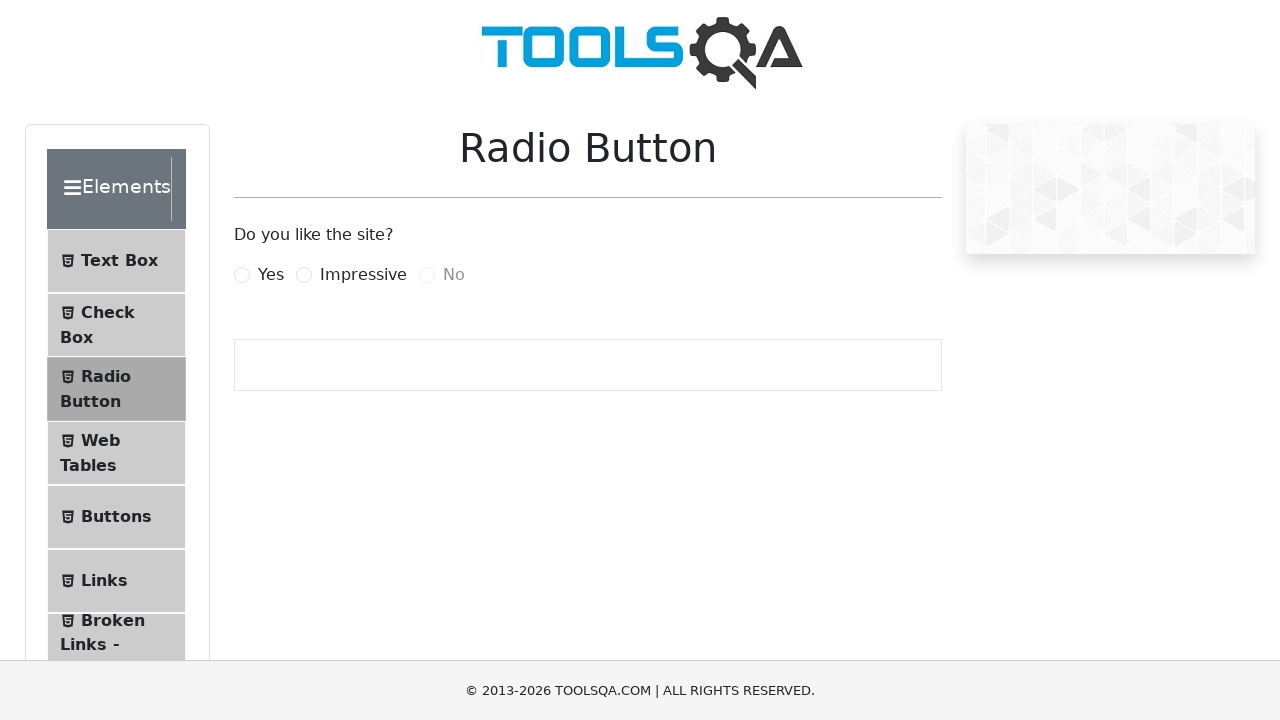

Waited for Yes radio button label to become visible
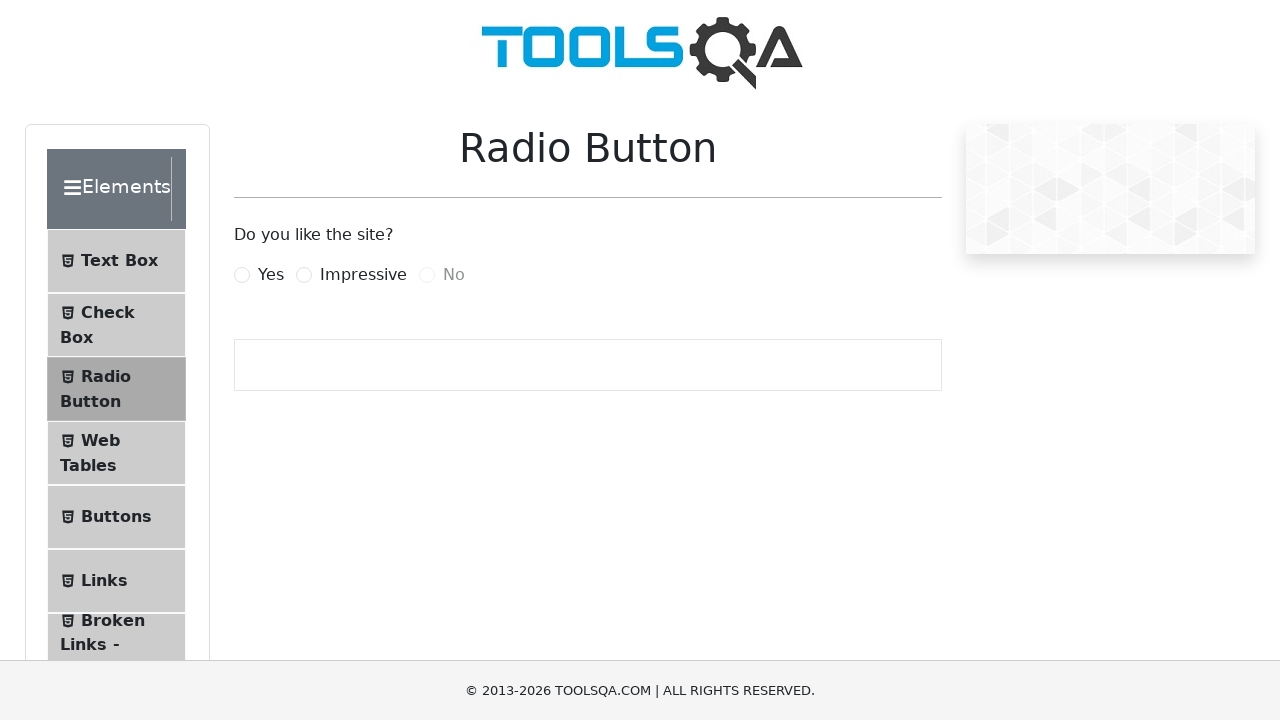

Clicked the Yes radio button at (271, 275) on label[for='yesRadio']
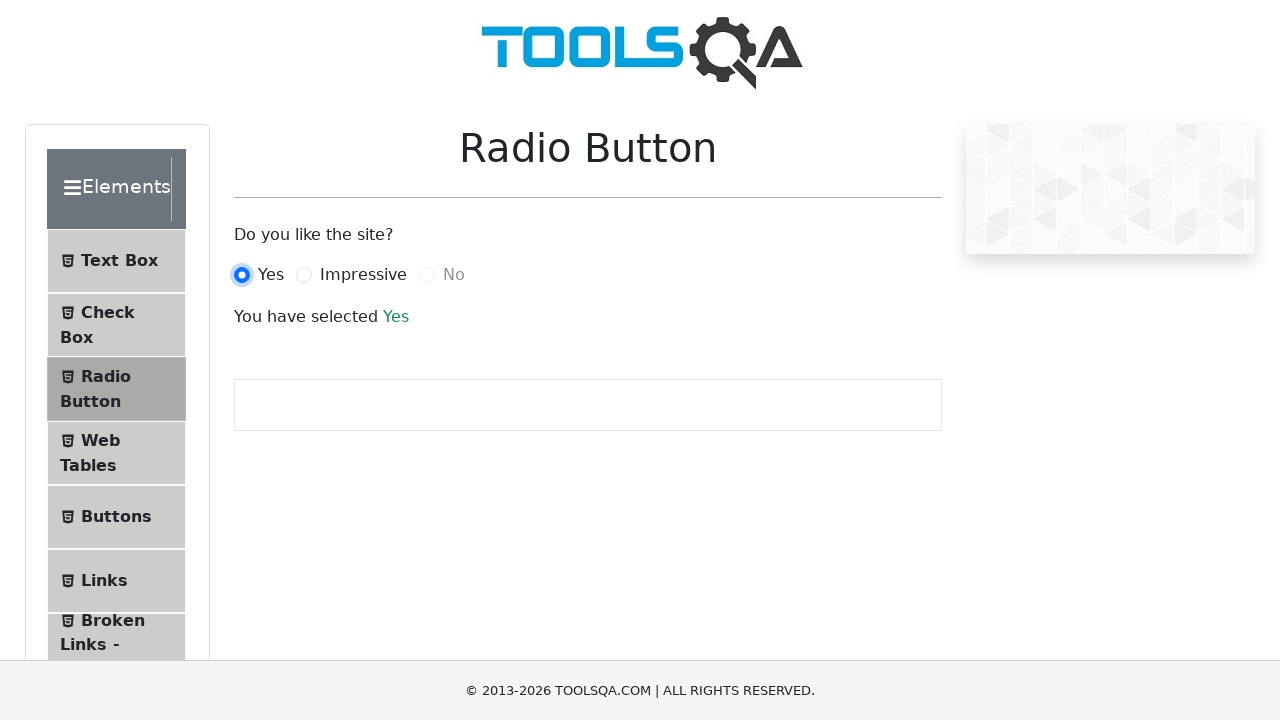

Waited for success message to appear
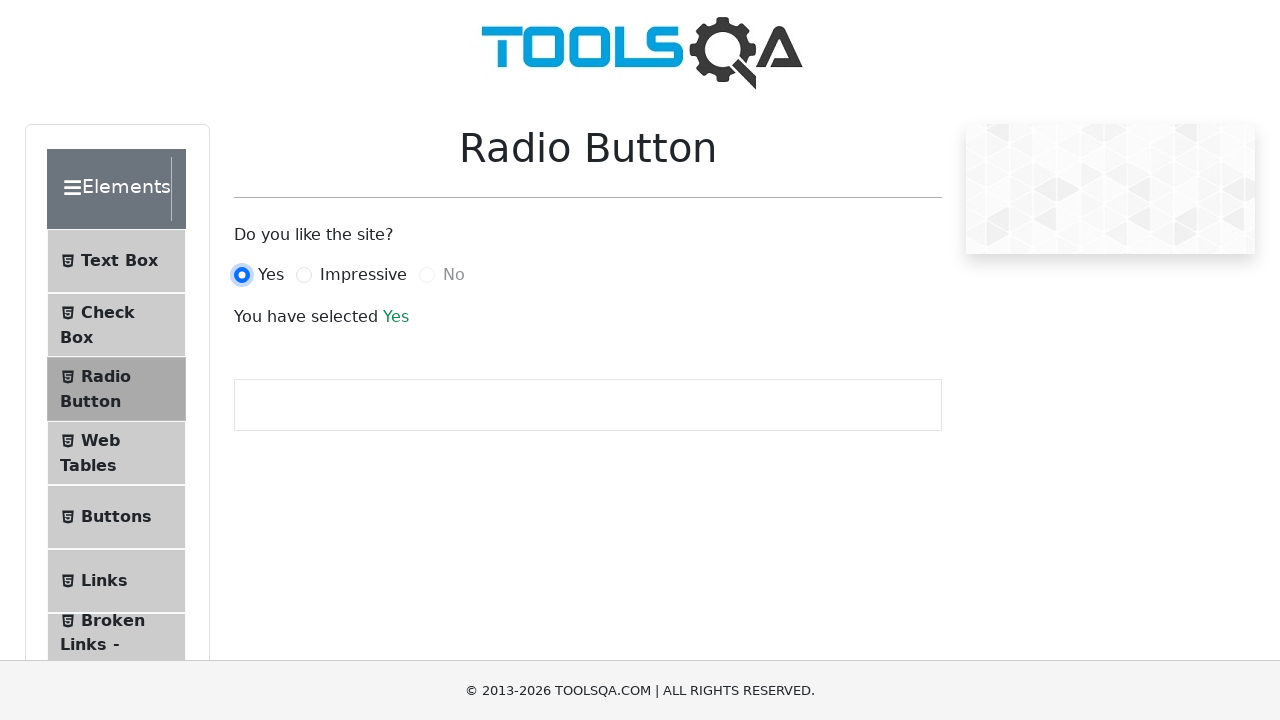

Verified that success message displays 'Yes'
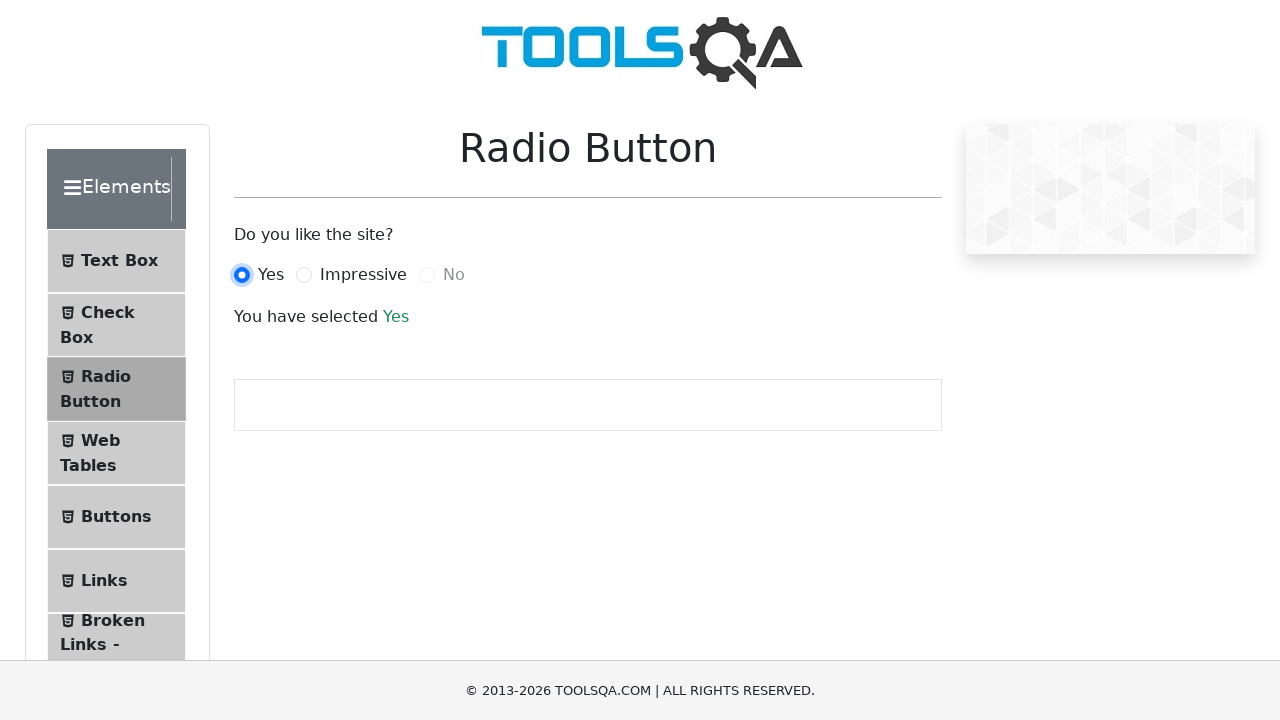

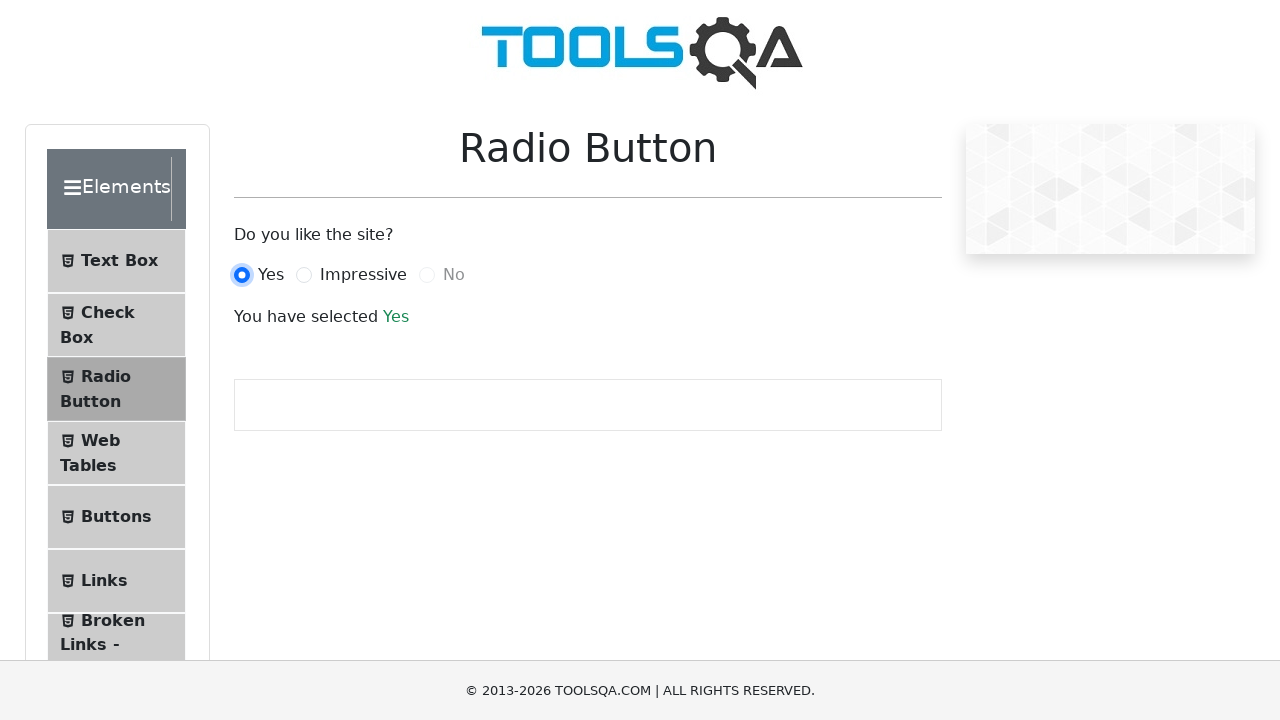